Tests double-click functionality by locating a button with "Double click Here" text and performing a double-click action on it.

Starting URL: https://omayo.blogspot.com/

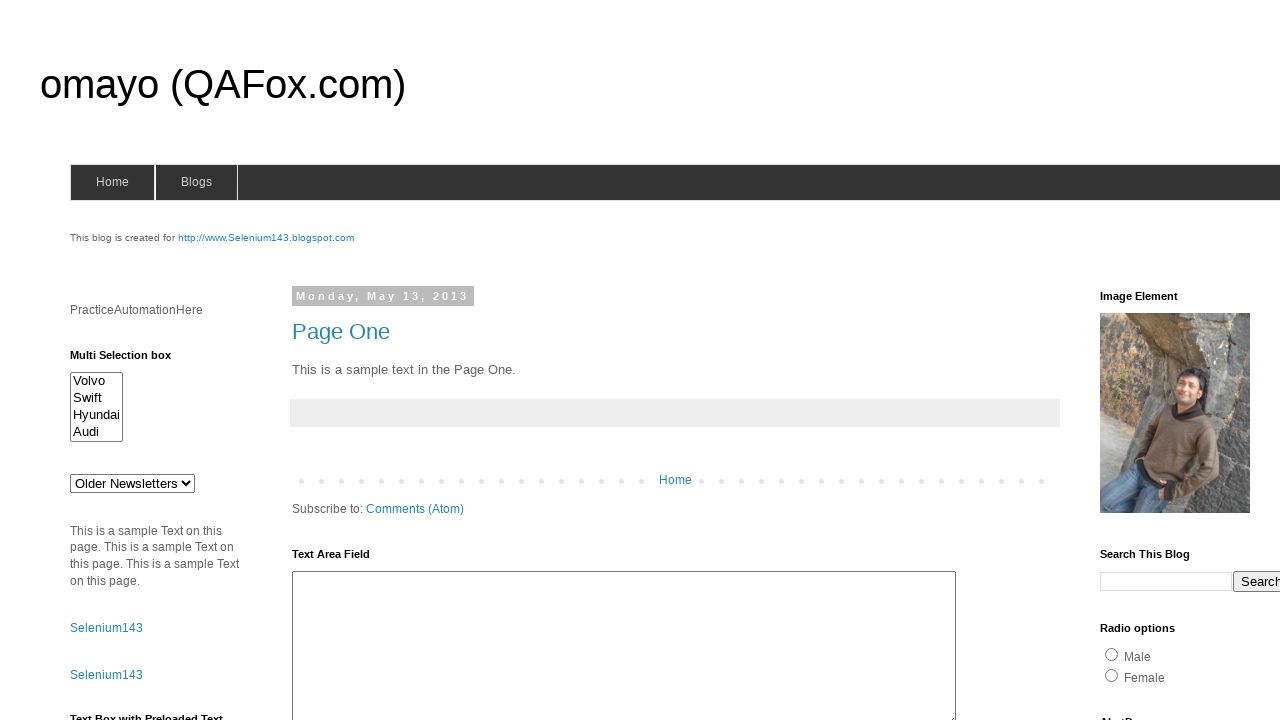

Located double-click button with text 'Double click Here'
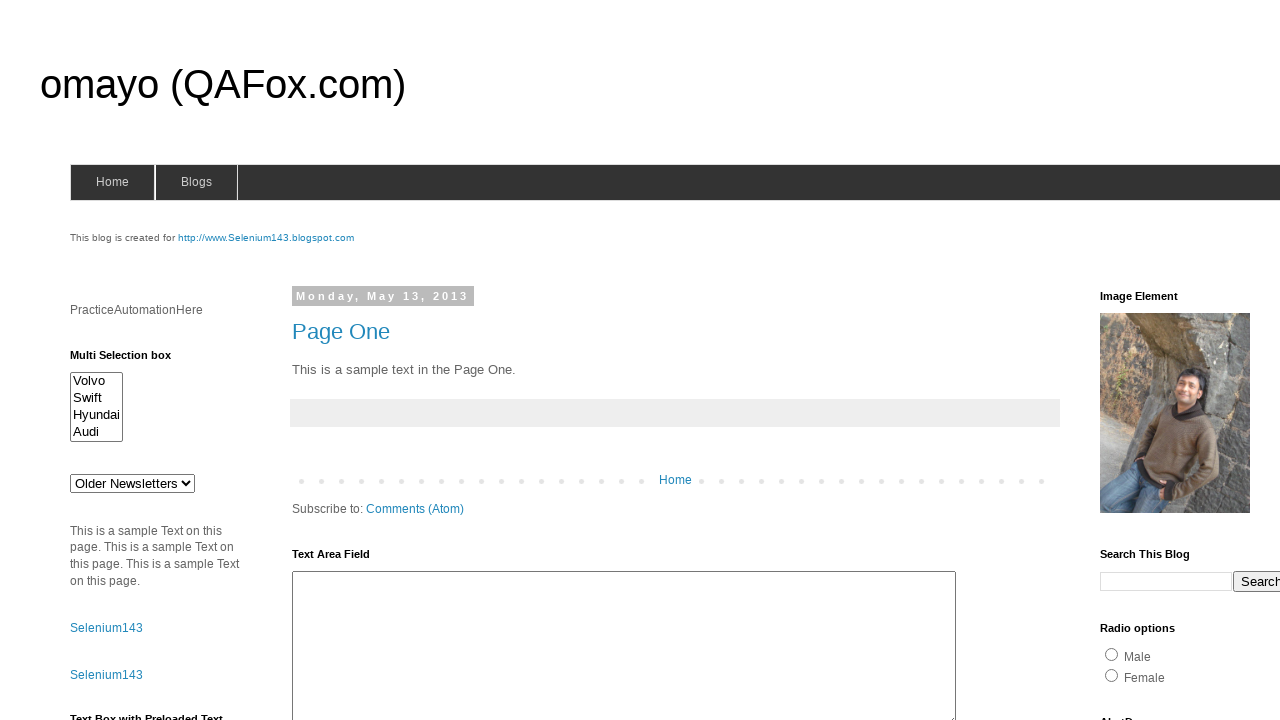

Performed double-click action on the button at (129, 365) on xpath=//button[contains(text(),'Double click Here')]
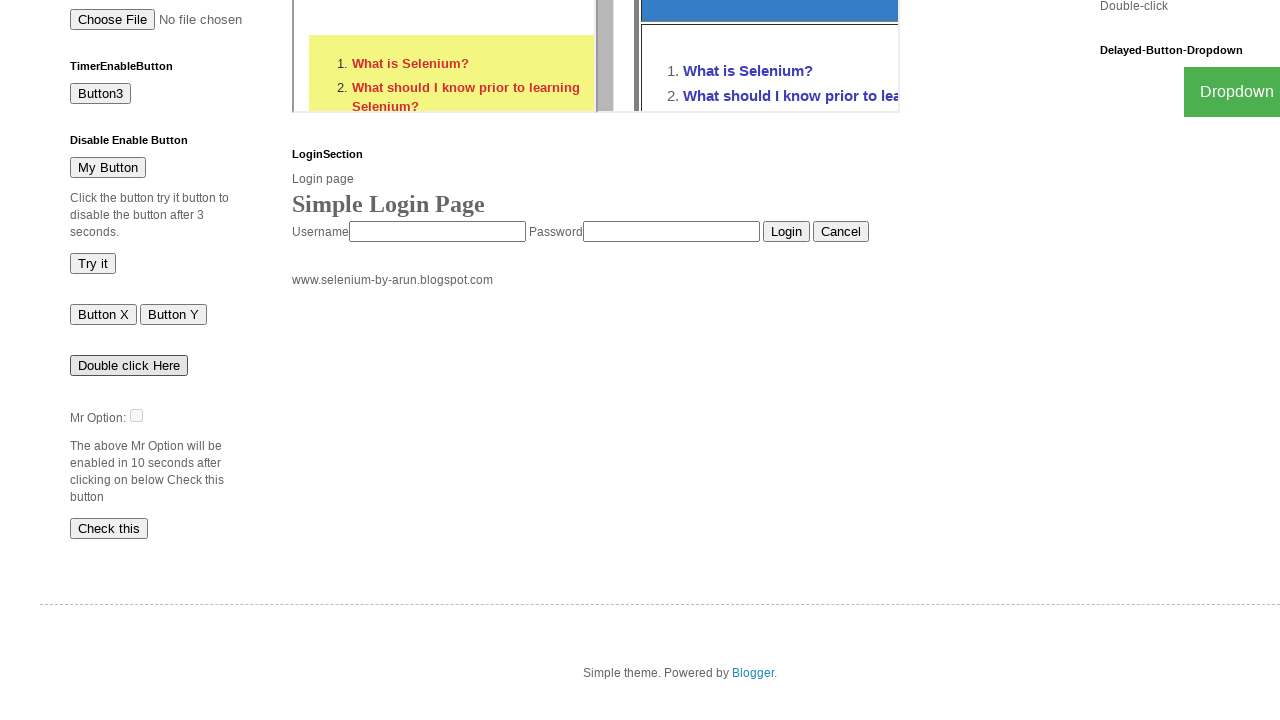

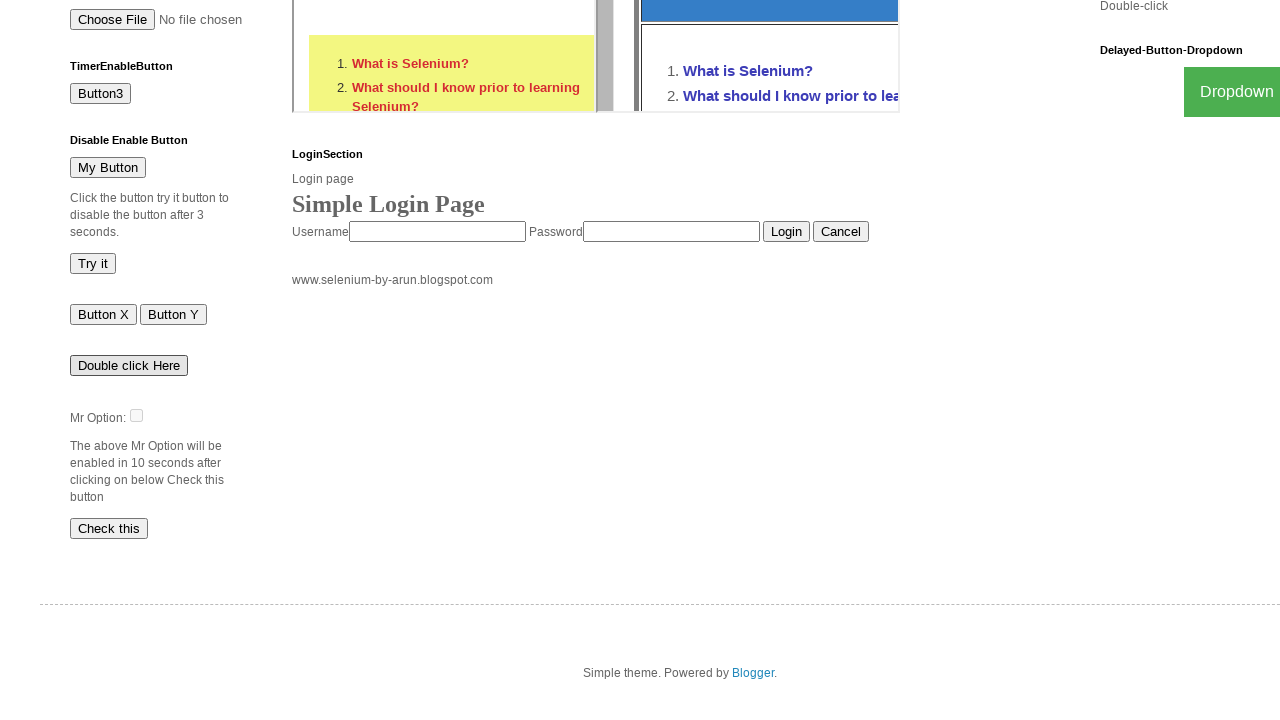